Tests dropdown interaction by opening a passenger selection dropdown, incrementing the adult count multiple times, and closing the dropdown

Starting URL: https://rahulshettyacademy.com/dropdownsPractise/

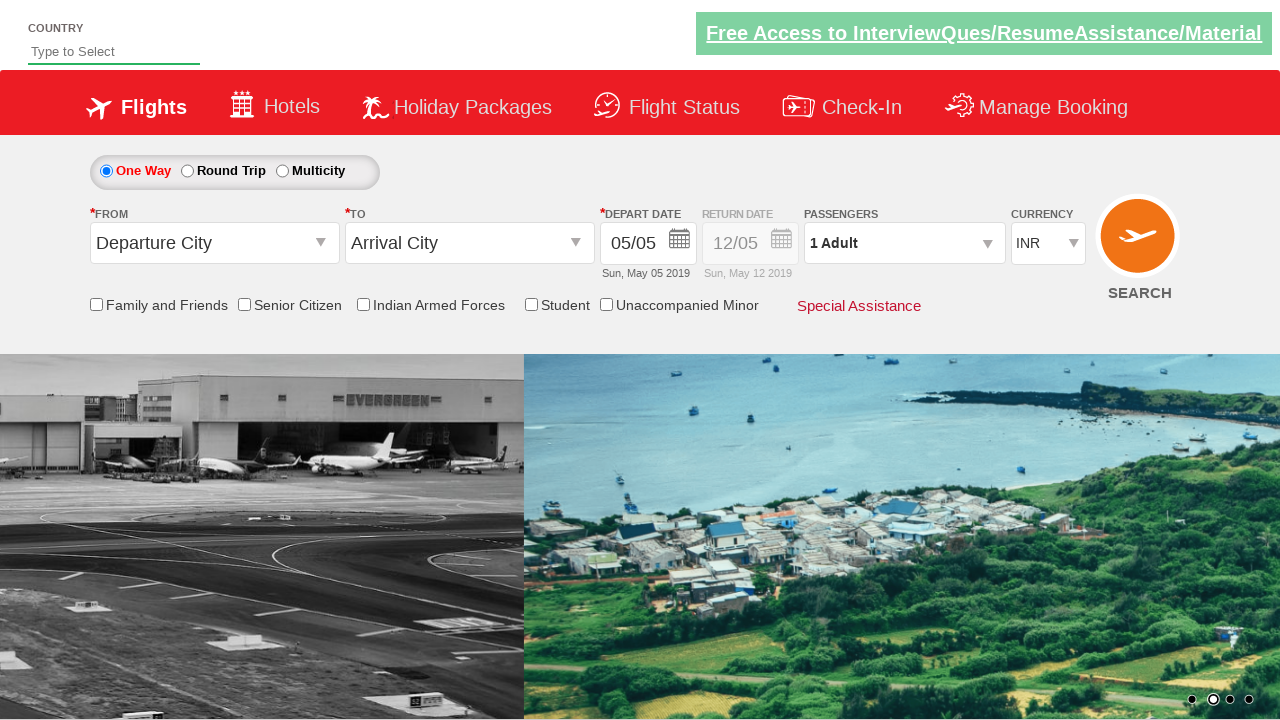

Clicked to open passenger selection dropdown at (904, 243) on #divpaxinfo
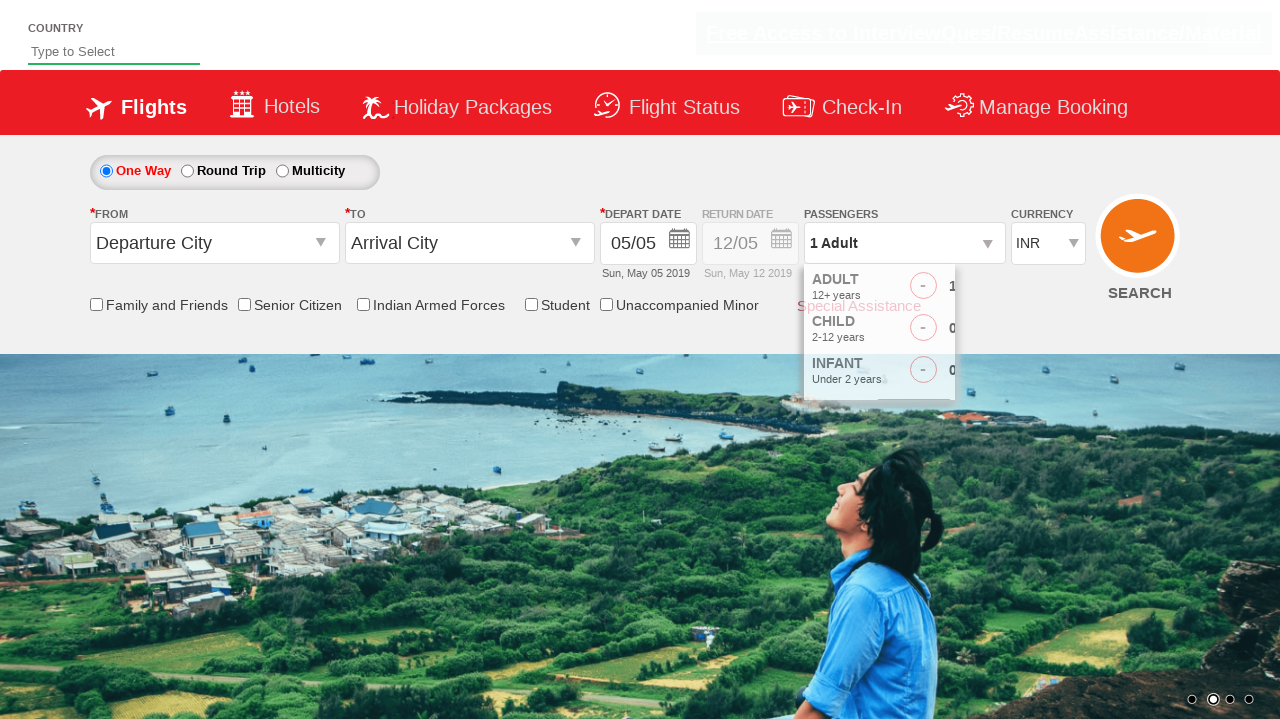

Waited for dropdown to be ready
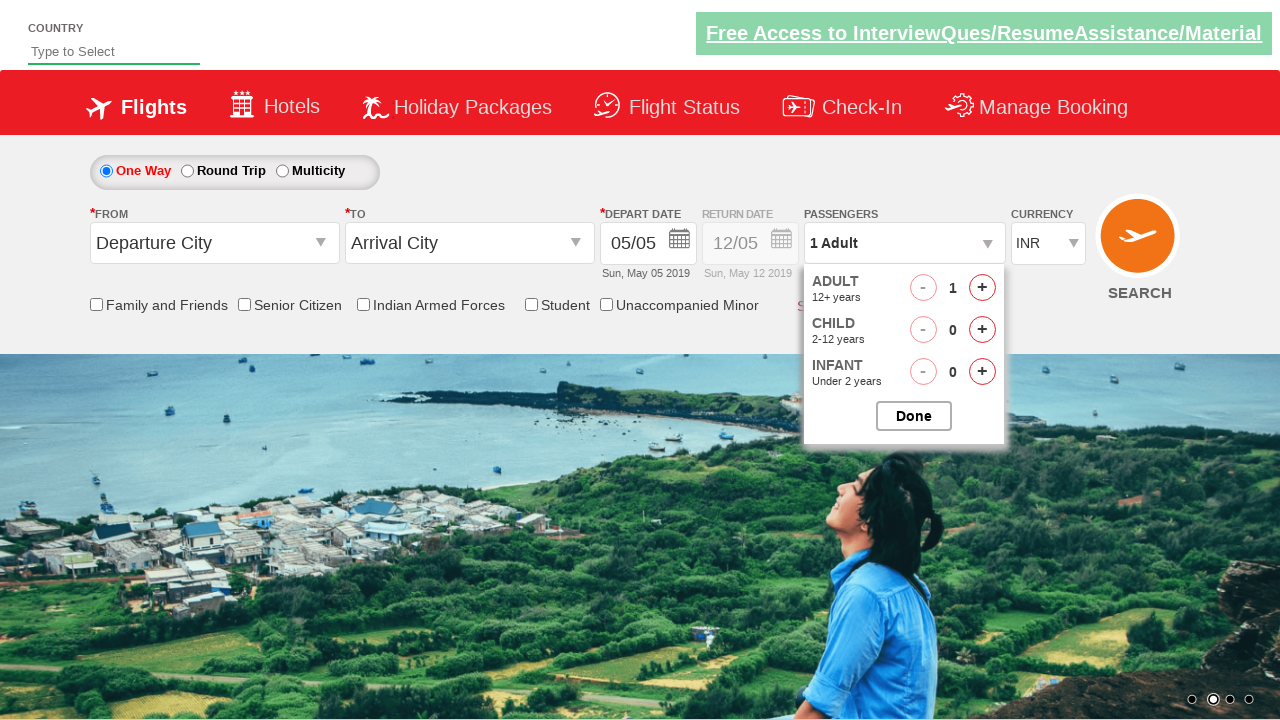

Incremented adult count (iteration 1 of 4) at (982, 288) on #hrefIncAdt
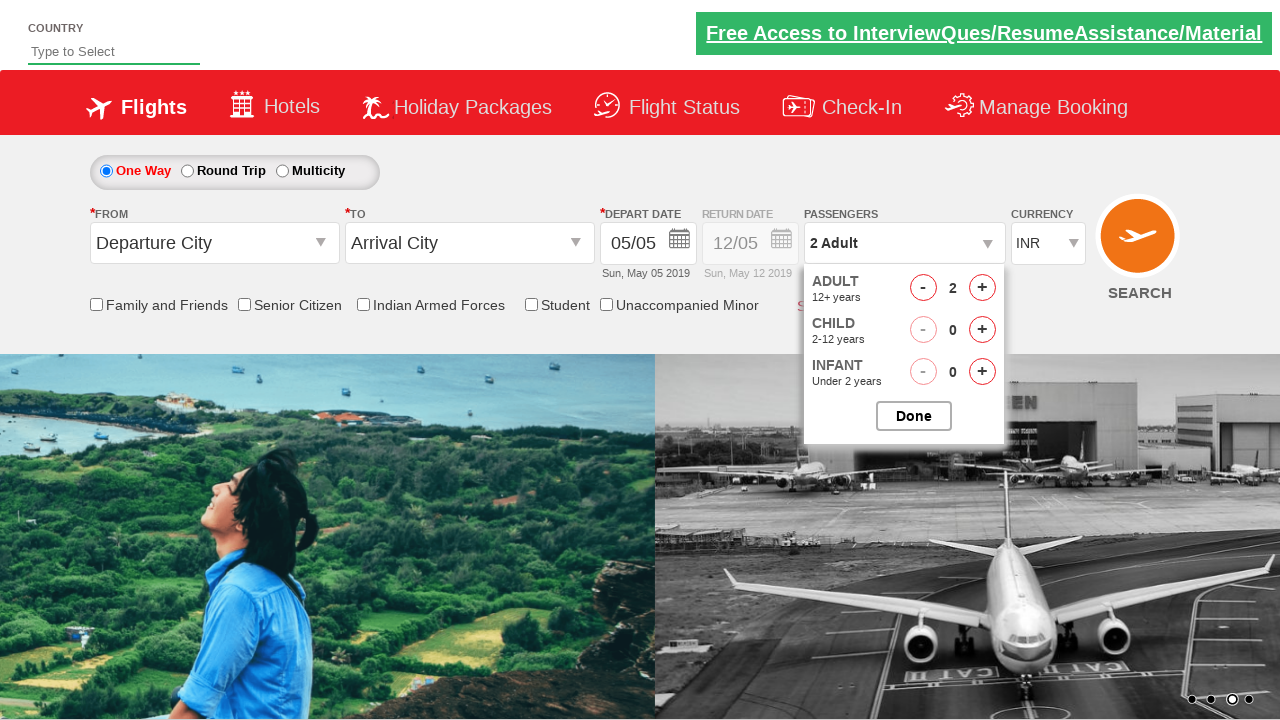

Incremented adult count (iteration 2 of 4) at (982, 288) on #hrefIncAdt
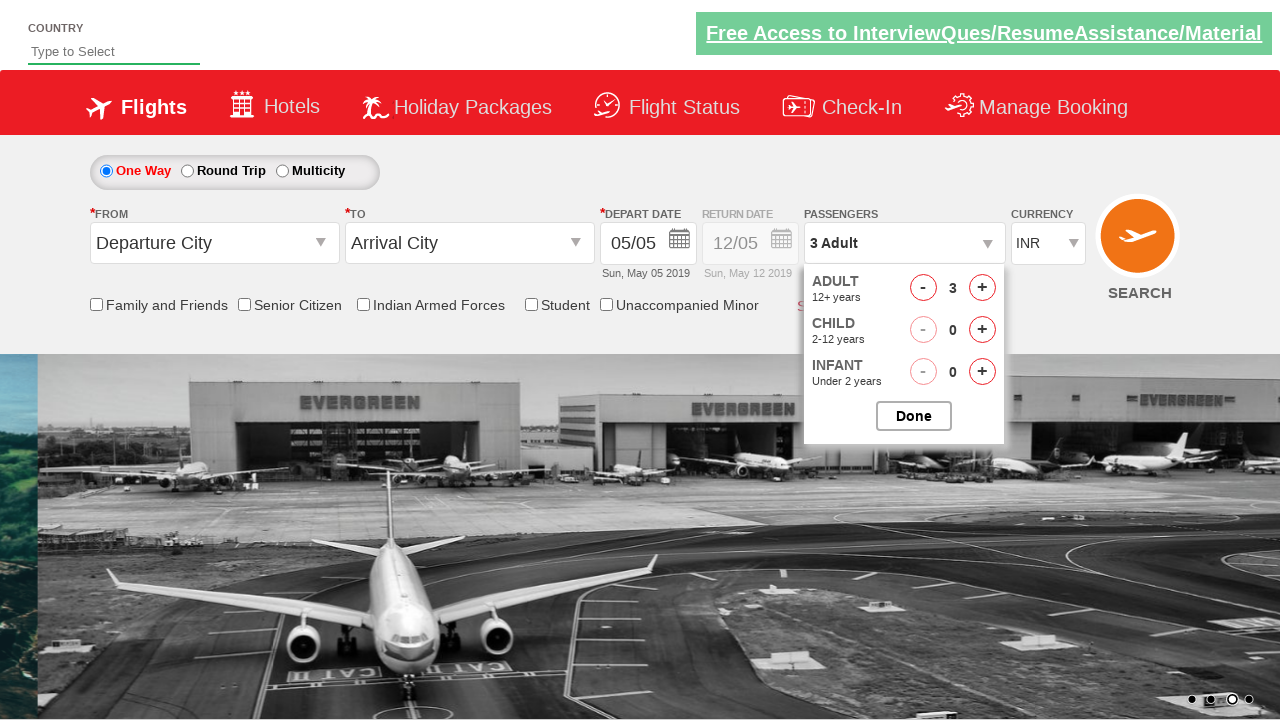

Incremented adult count (iteration 3 of 4) at (982, 288) on #hrefIncAdt
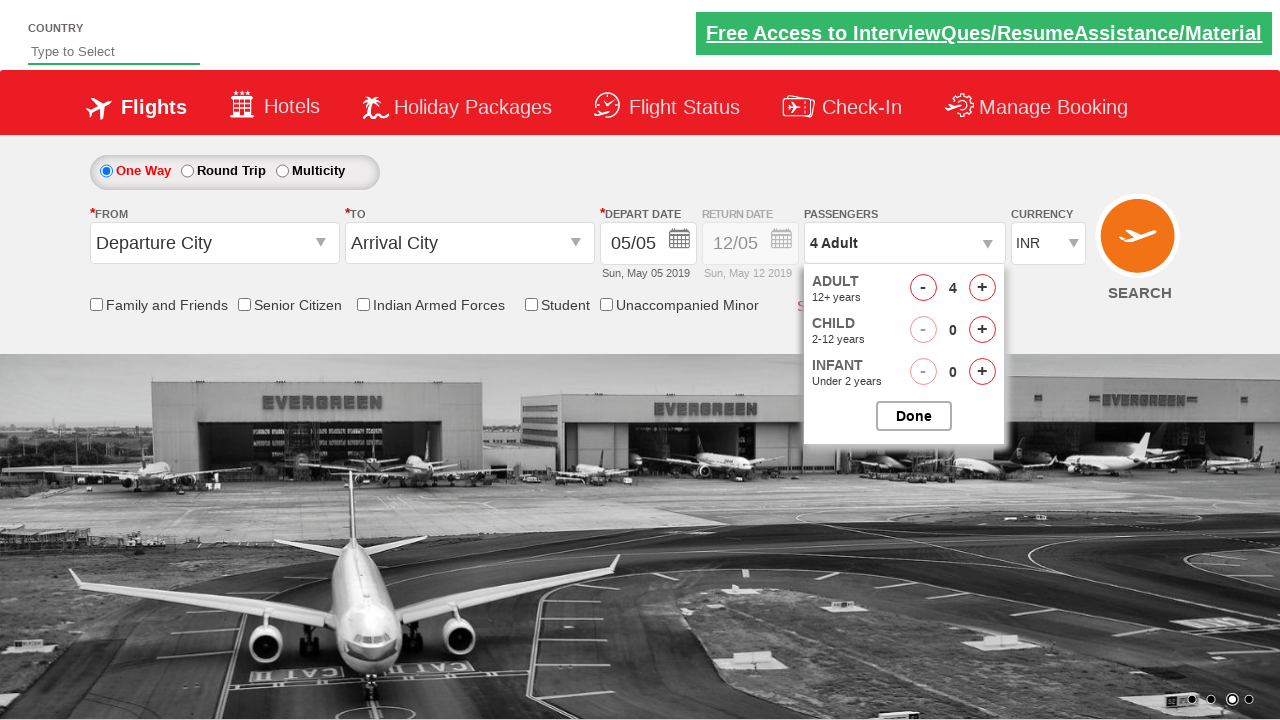

Incremented adult count (iteration 4 of 4) at (982, 288) on #hrefIncAdt
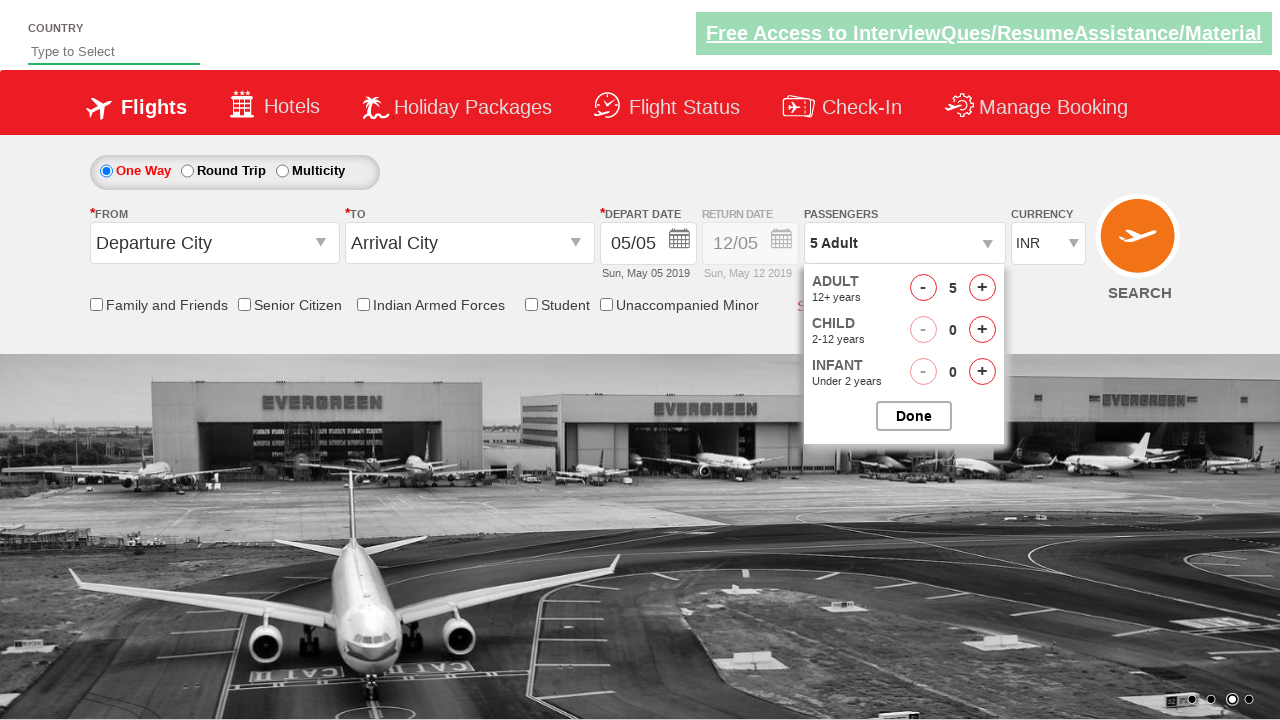

Closed the passenger selection dropdown at (914, 416) on #btnclosepaxoption
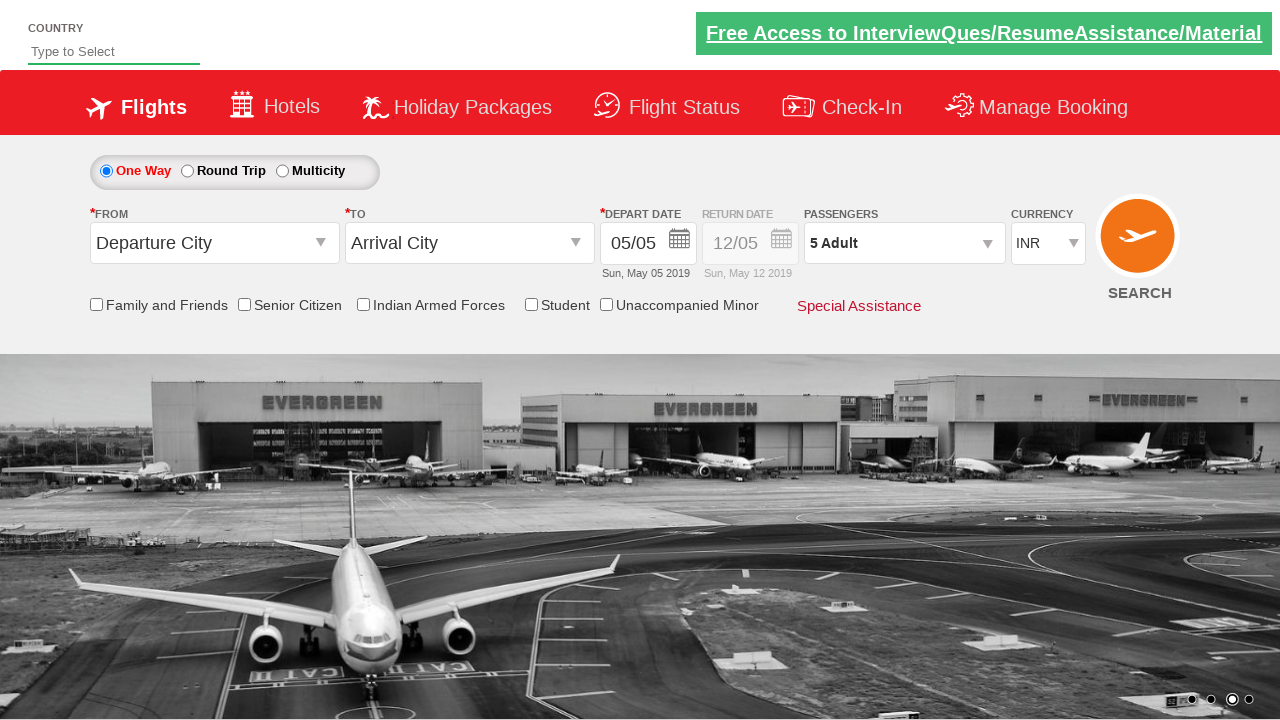

Retrieved updated passenger info text from dropdown
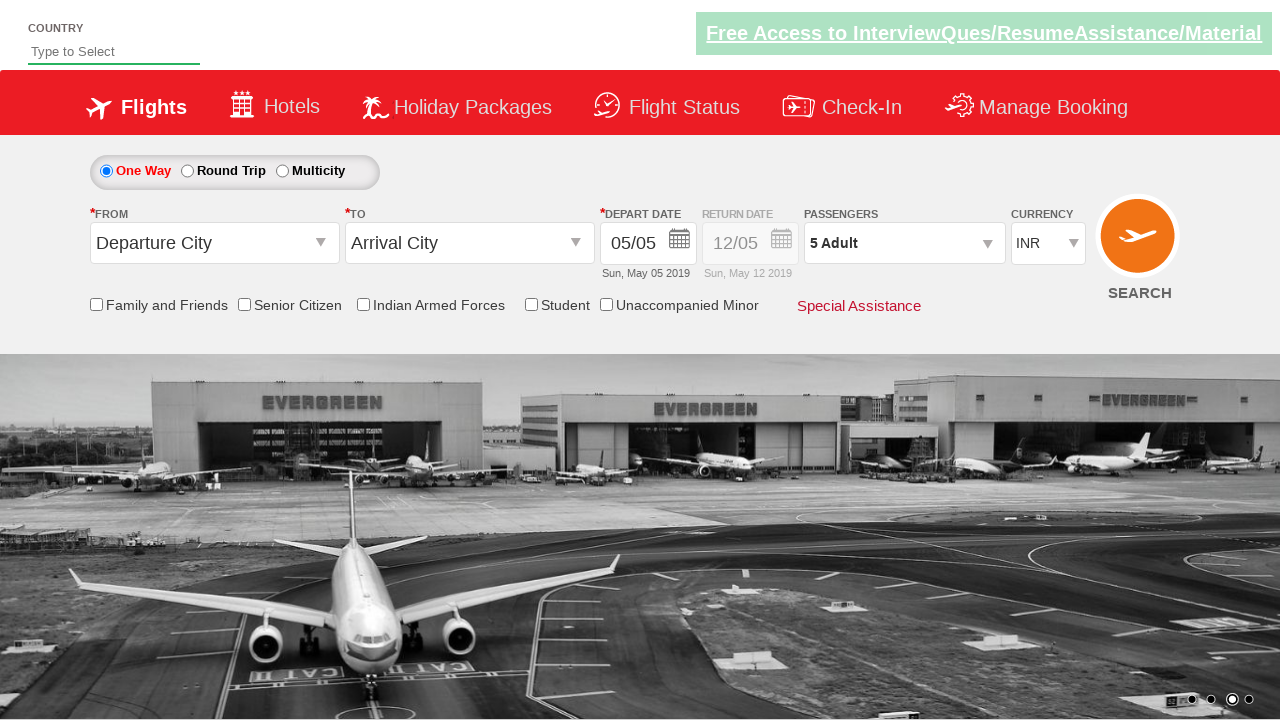

Printed passenger info: 5 Adult
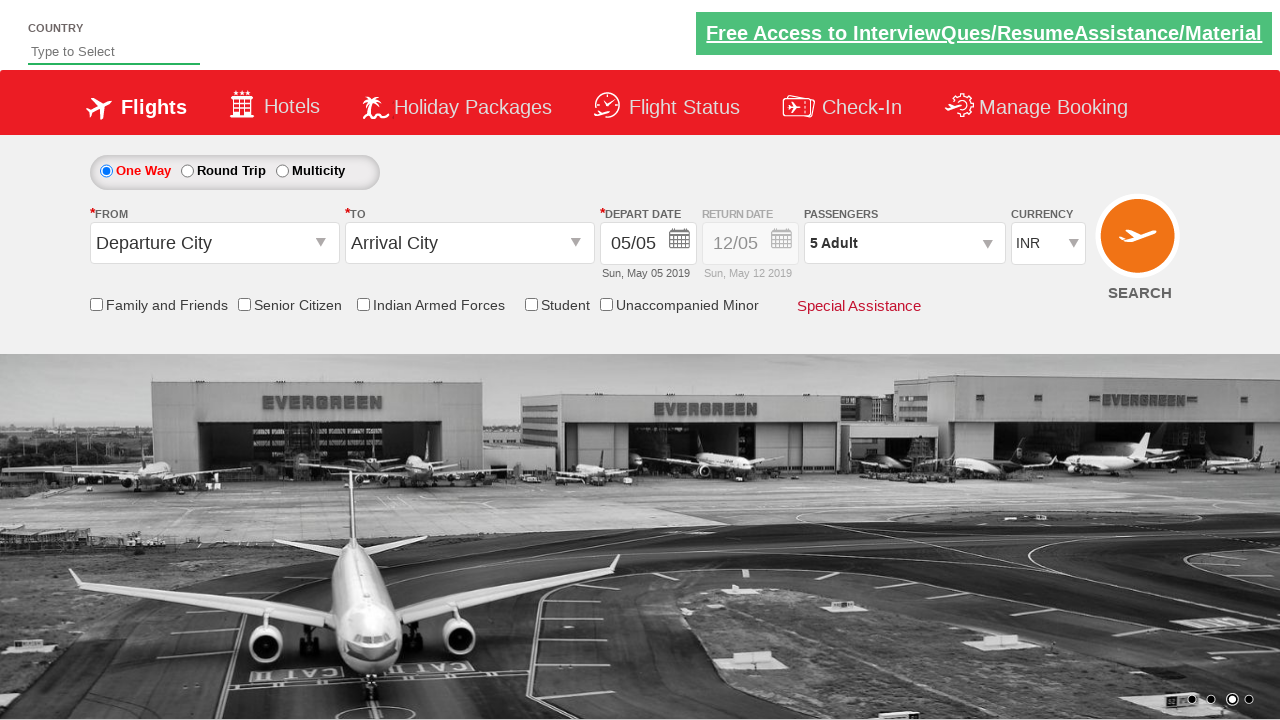

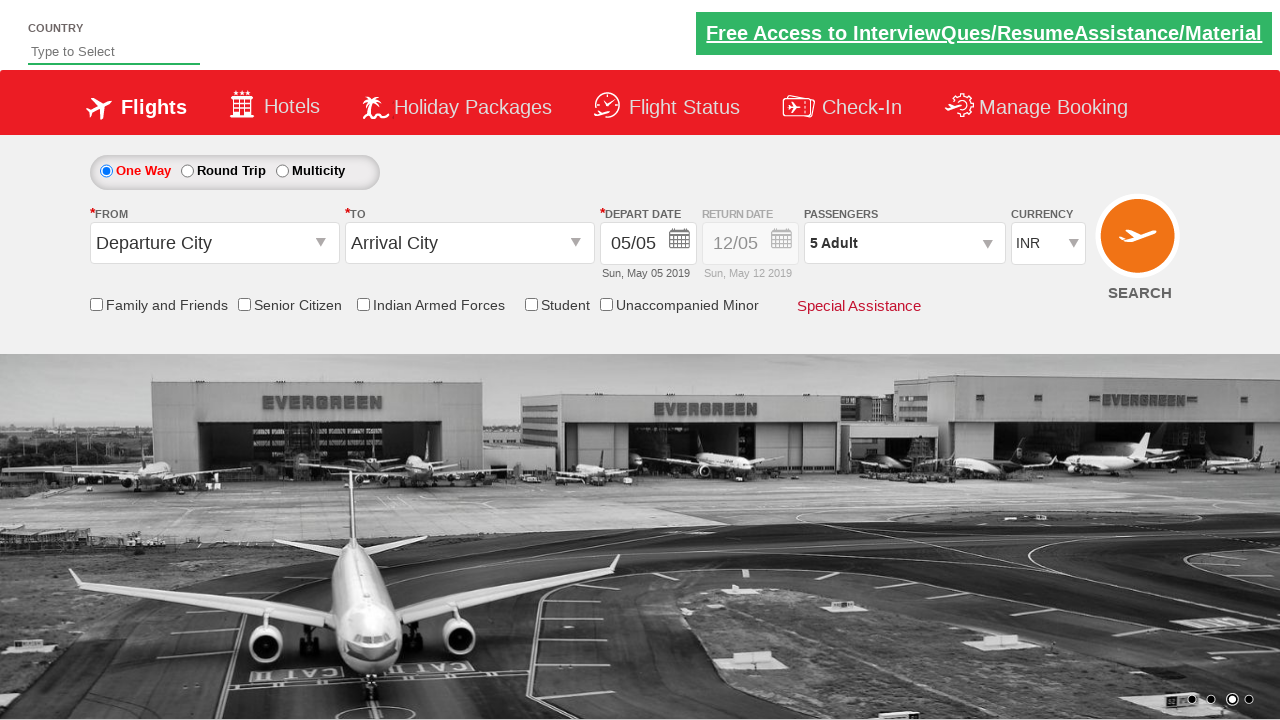